Tests selecting a laptop (Sony vaio i5) from Laptops category, adding to cart, verifying in cart, and deleting it.

Starting URL: https://www.demoblaze.com/

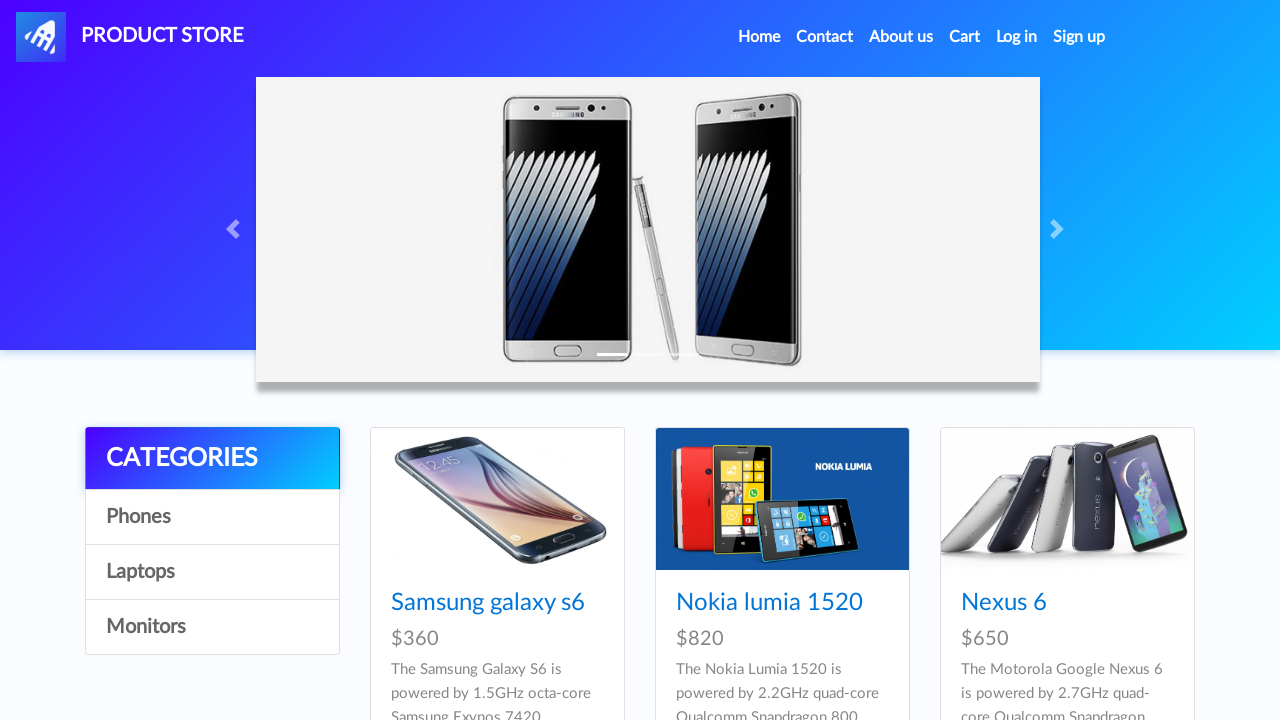

Clicked on Laptops category at (212, 572) on text=Laptops
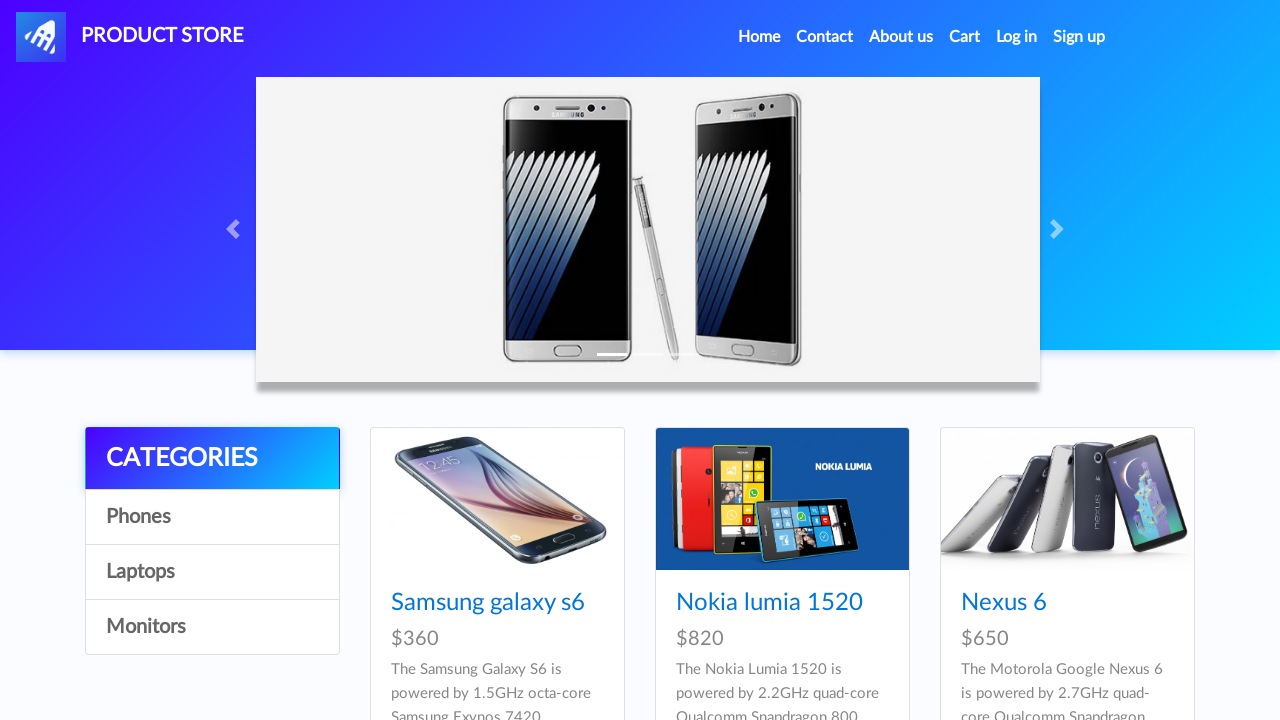

Waited 2 seconds for Laptops category page to load
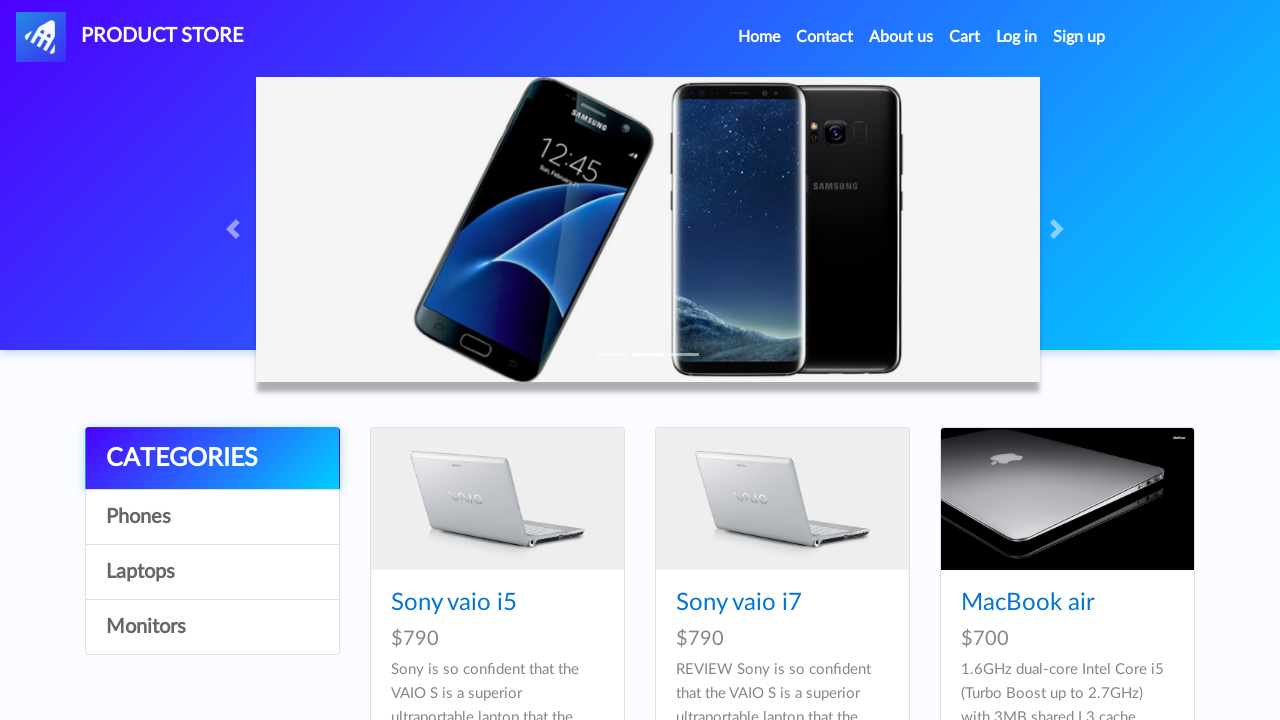

Clicked on Sony vaio i5 product link at (454, 603) on a.hrefch >> internal:has-text="Sony vaio i5"i
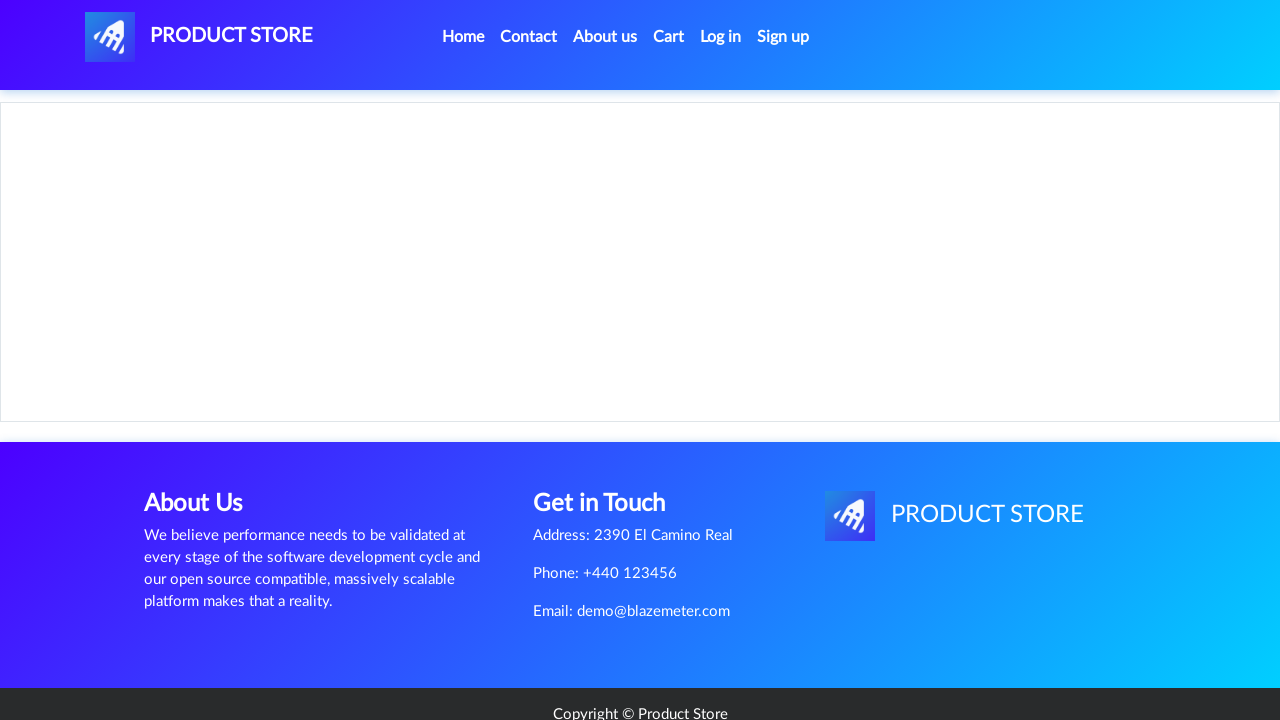

Sony vaio i5 product page loaded and heading visible
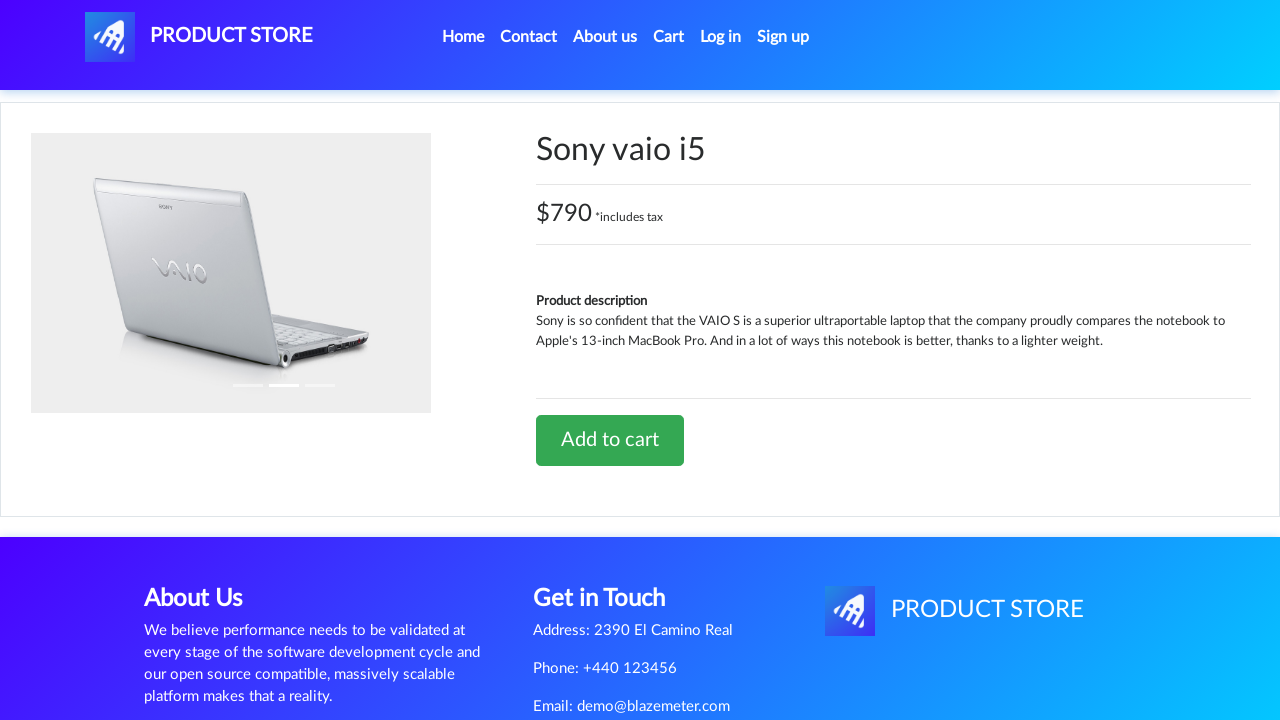

Add to cart button became visible
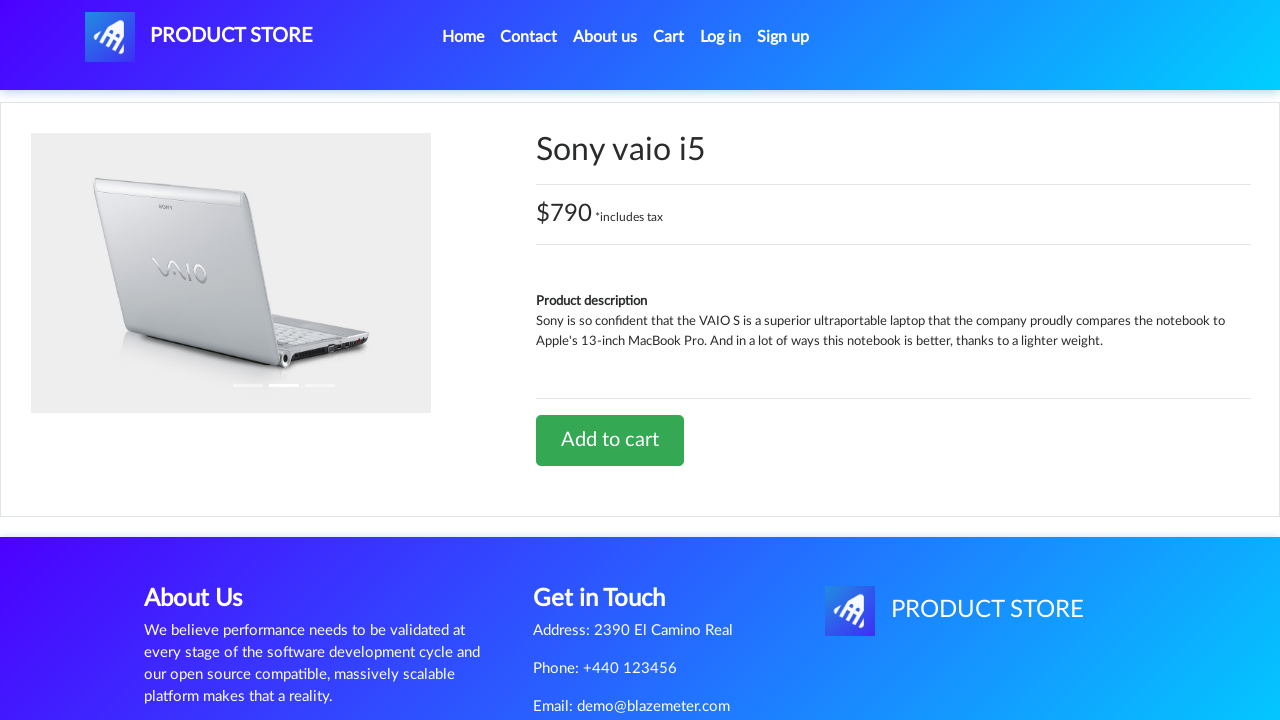

Clicked Add to cart button for Sony vaio i5 at (610, 440) on internal:text="Add to cart"i
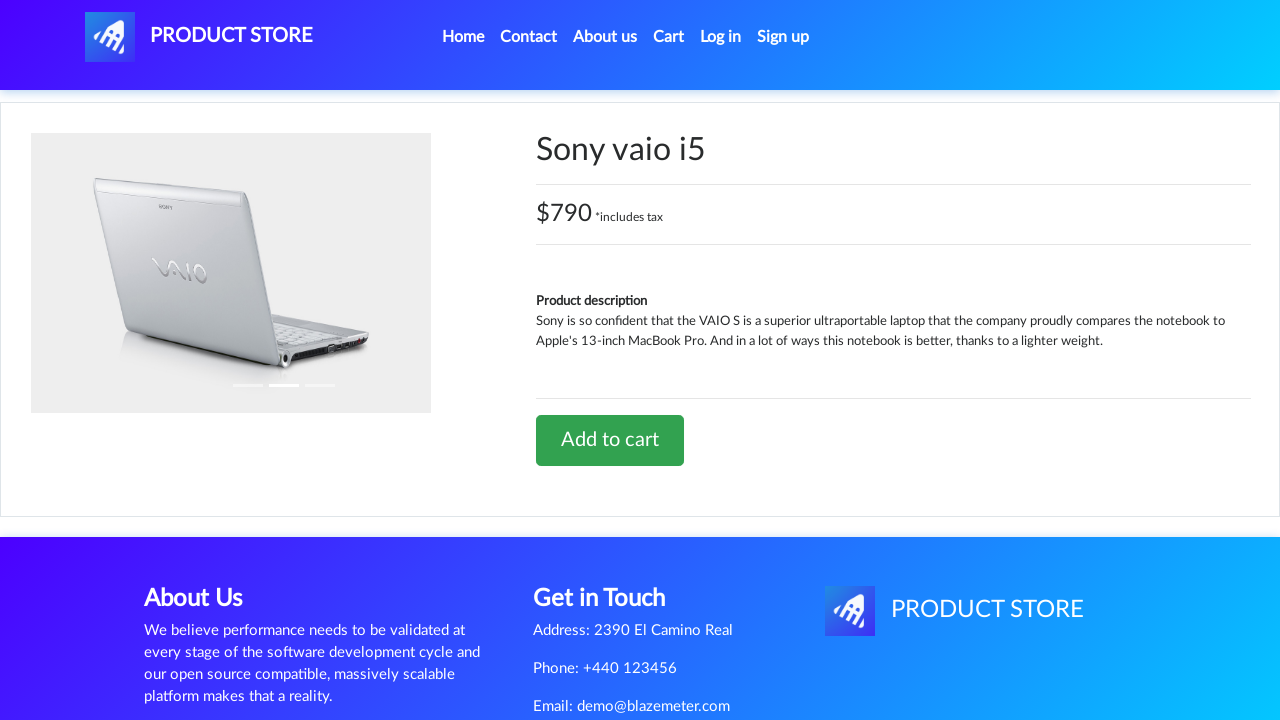

Clicked on Cart link in navigation at (669, 37) on a.nav-link >> internal:has-text="Cart"i
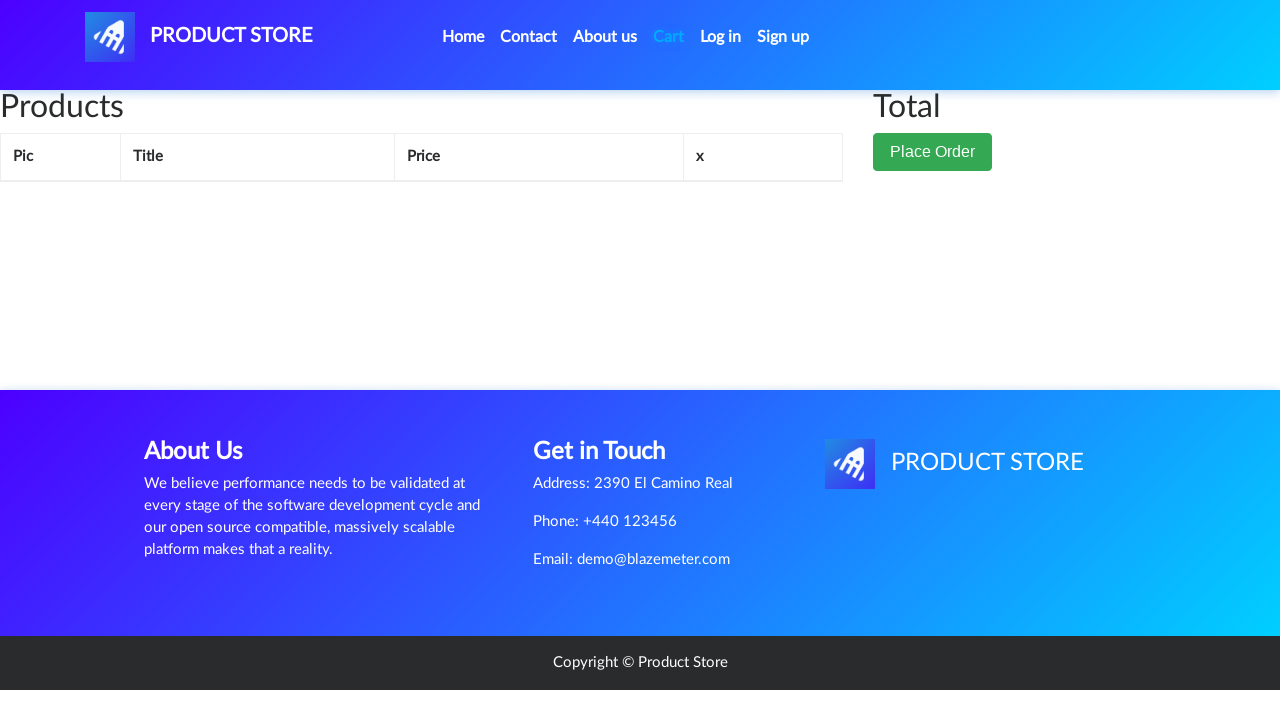

Verified Sony vaio i5 is visible in cart
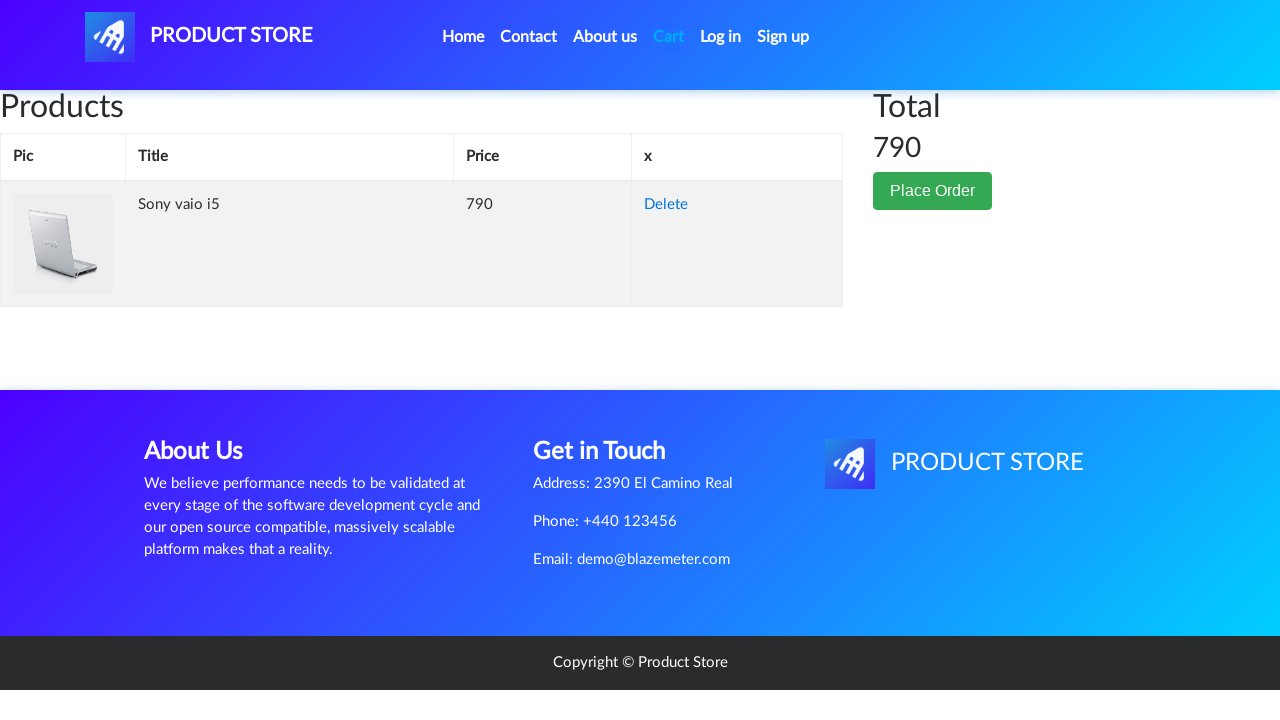

Clicked Delete button to remove Sony vaio i5 from cart at (666, 205) on internal:text="Delete"i
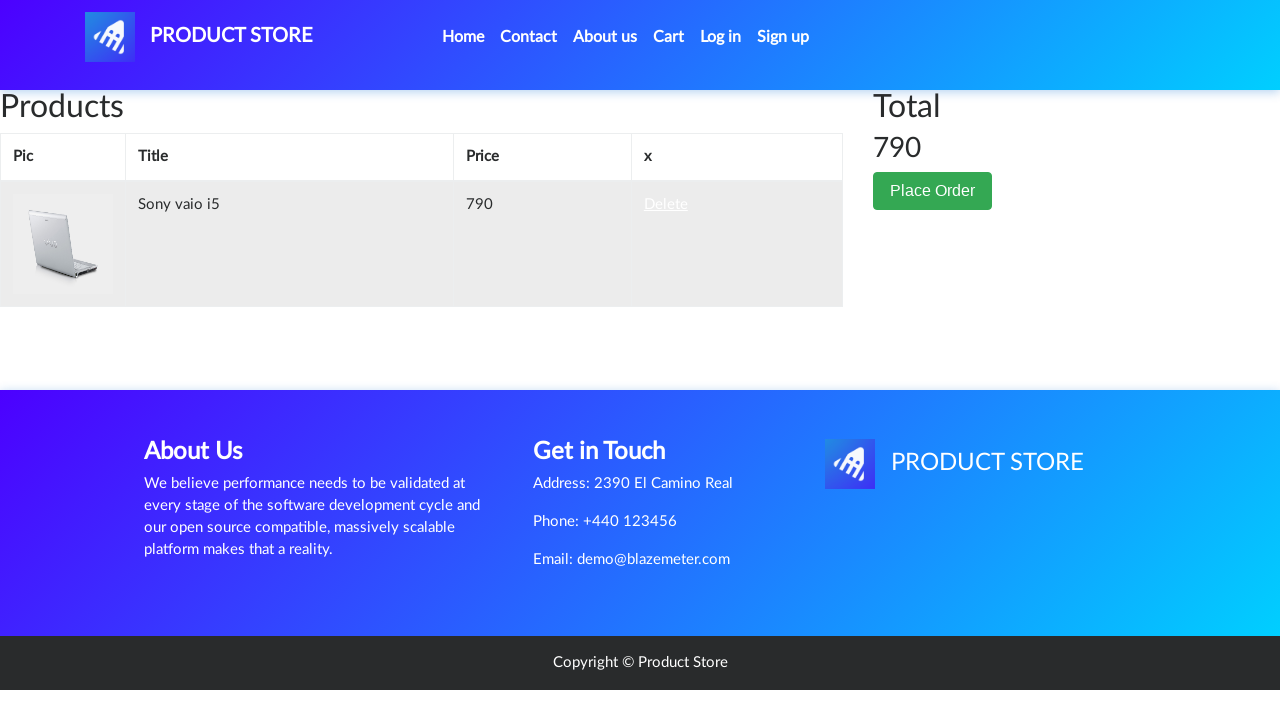

Waited 2 seconds for item removal to complete
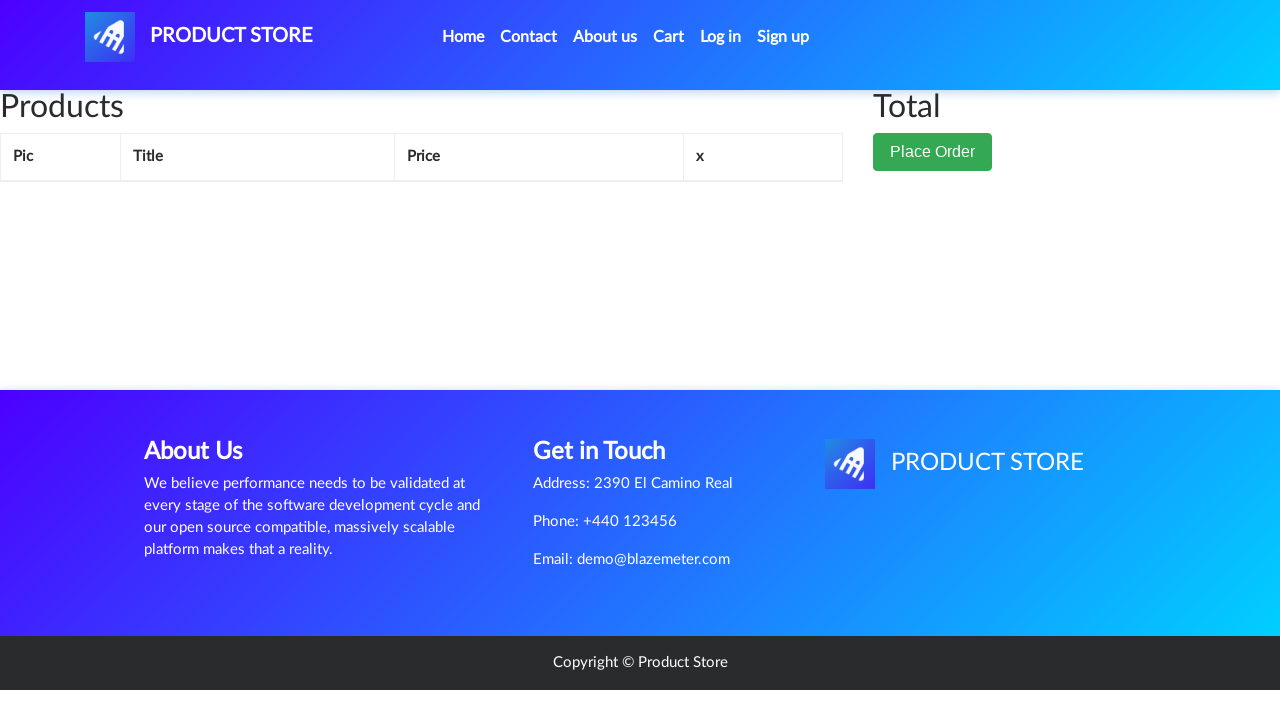

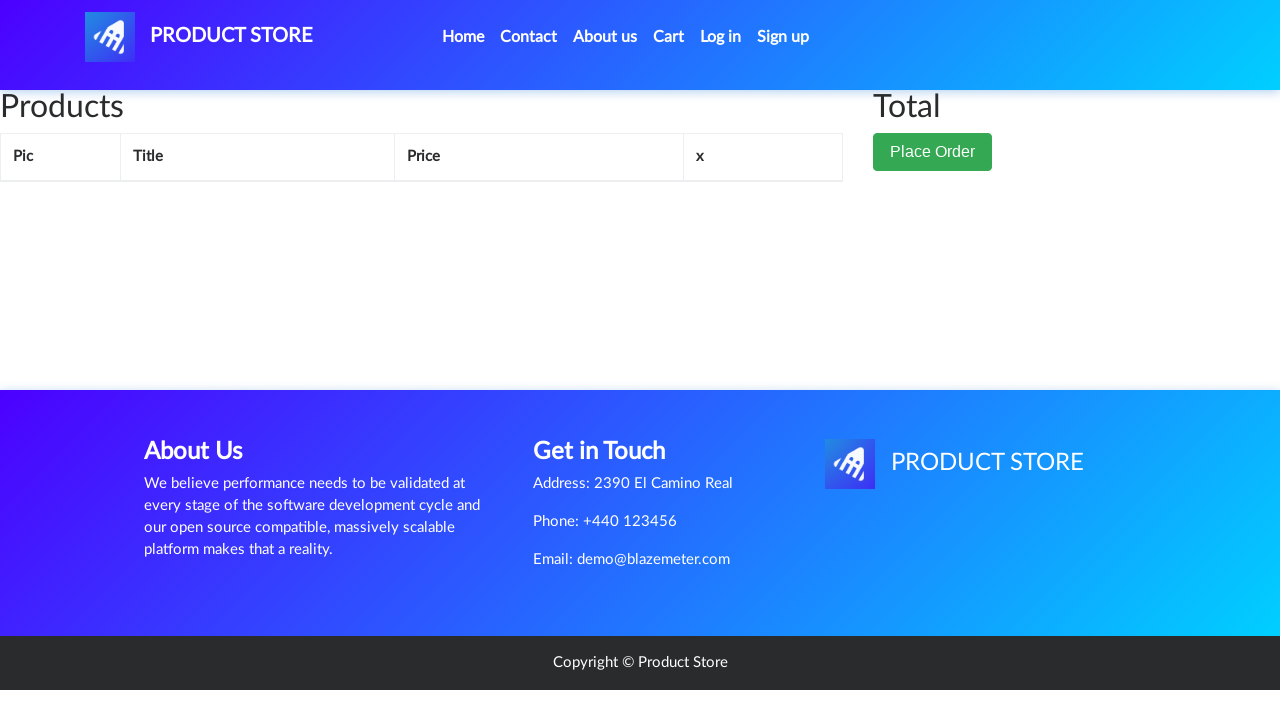